Tests that the Clear completed button displays correct text when there are completed items

Starting URL: https://demo.playwright.dev/todomvc

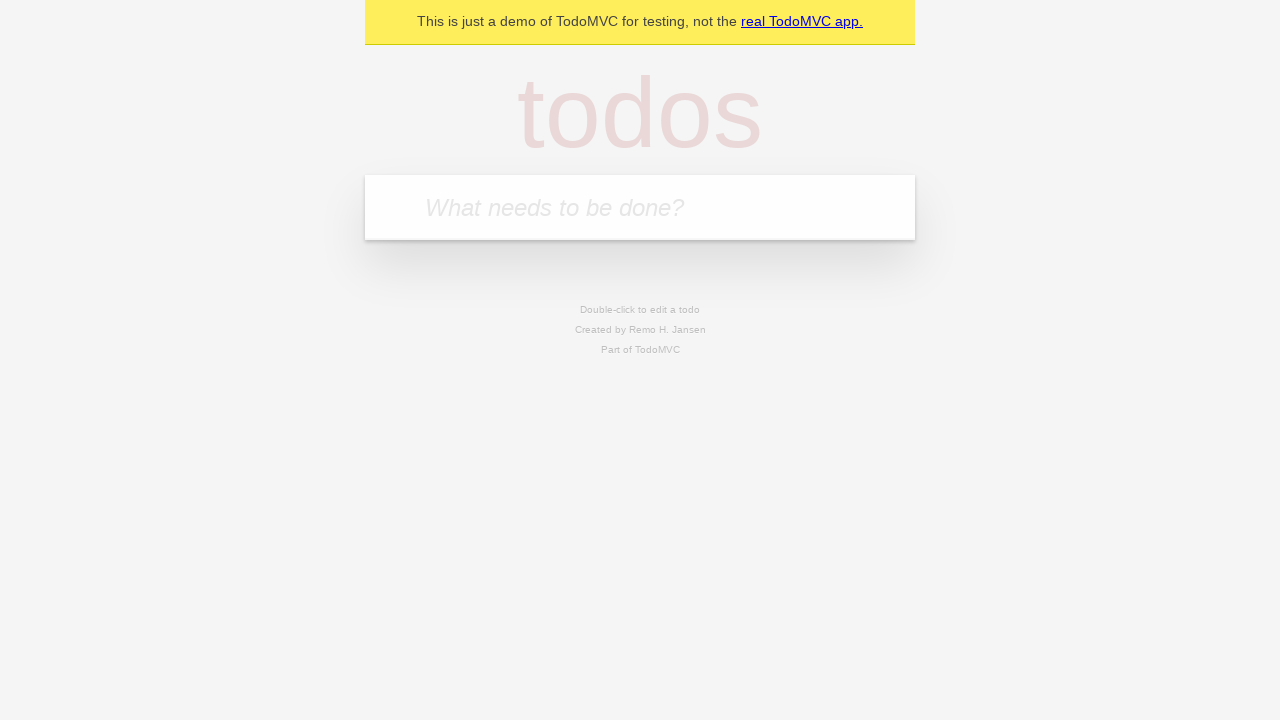

Filled todo input with 'buy some cheese' on internal:attr=[placeholder="What needs to be done?"i]
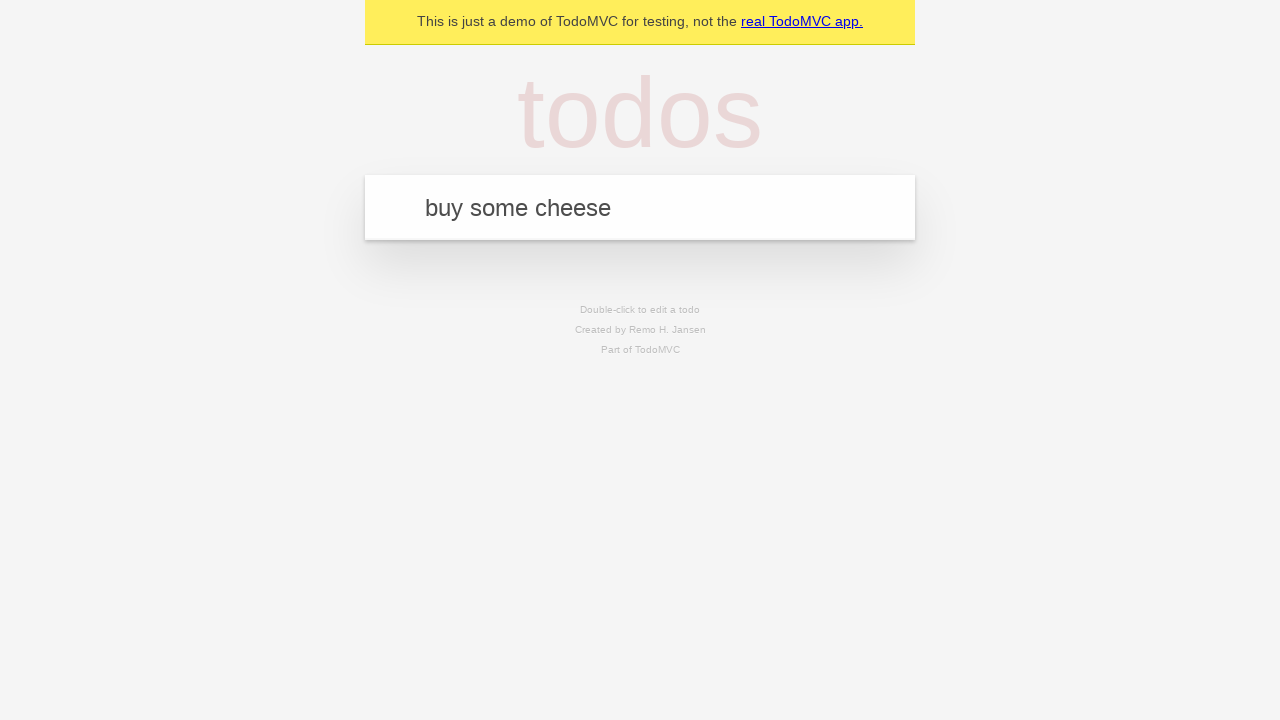

Pressed Enter to add todo 'buy some cheese' on internal:attr=[placeholder="What needs to be done?"i]
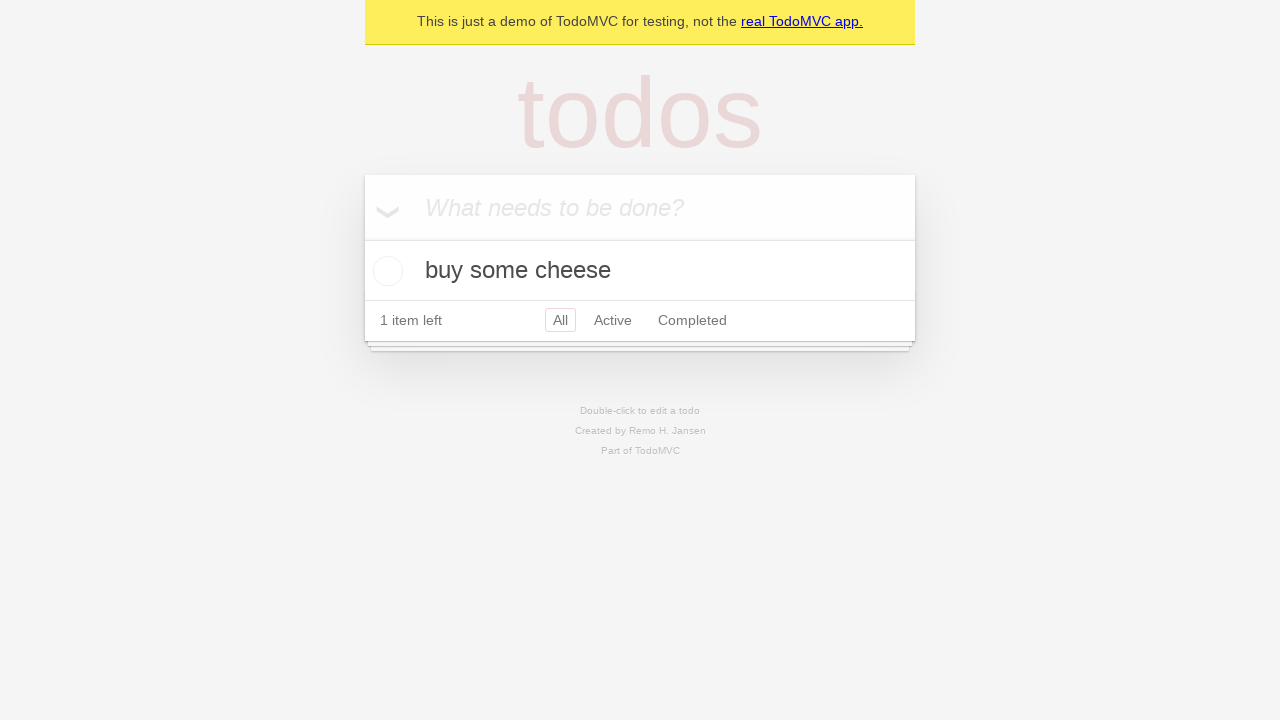

Filled todo input with 'feed the cat' on internal:attr=[placeholder="What needs to be done?"i]
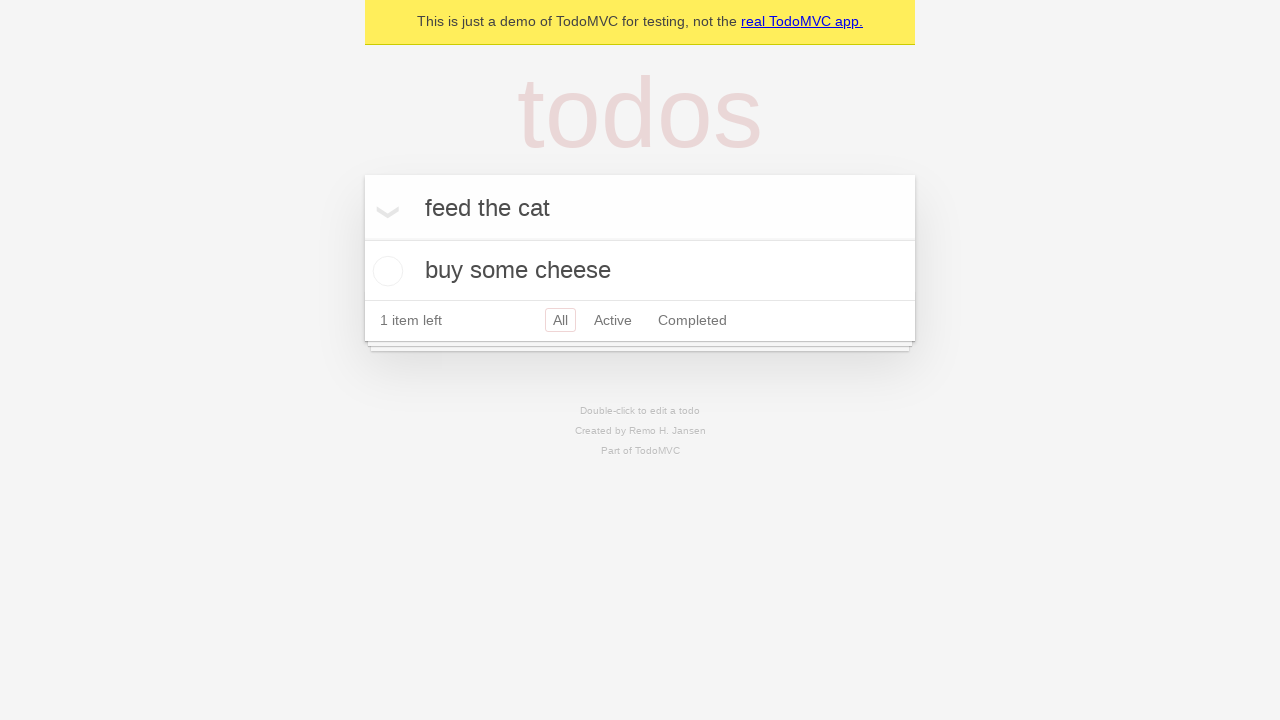

Pressed Enter to add todo 'feed the cat' on internal:attr=[placeholder="What needs to be done?"i]
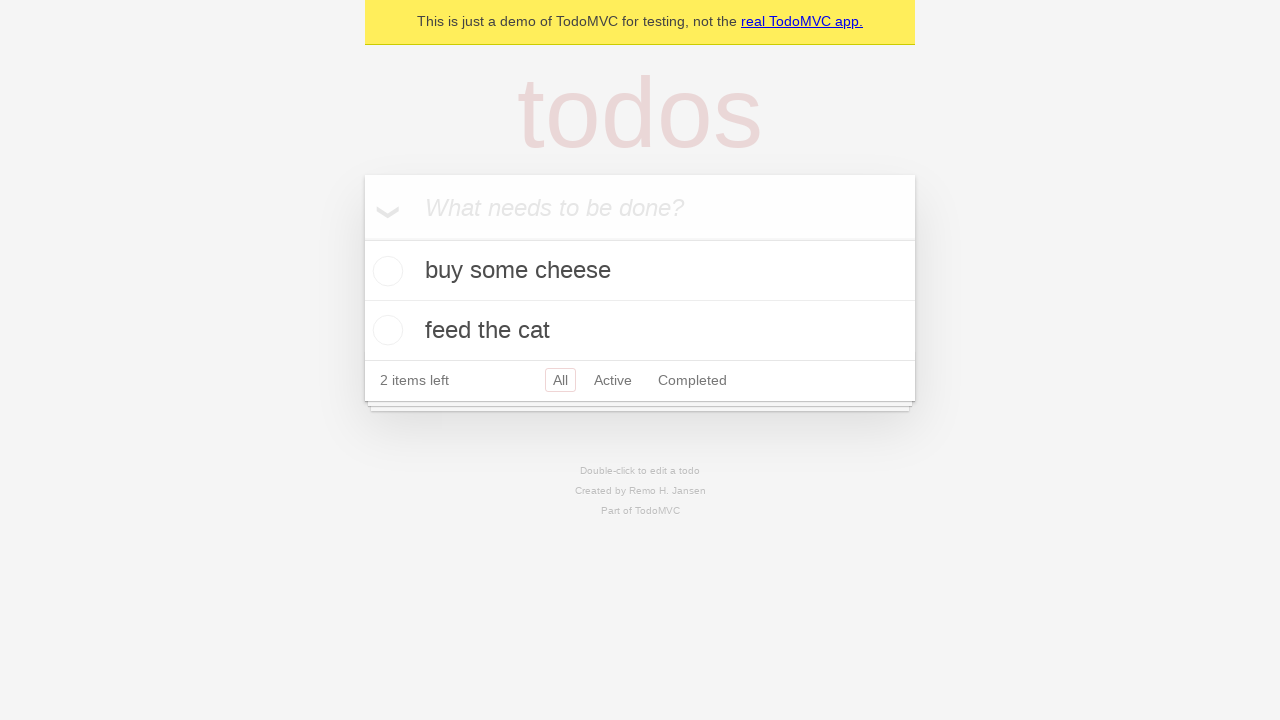

Filled todo input with 'book a doctors appointment' on internal:attr=[placeholder="What needs to be done?"i]
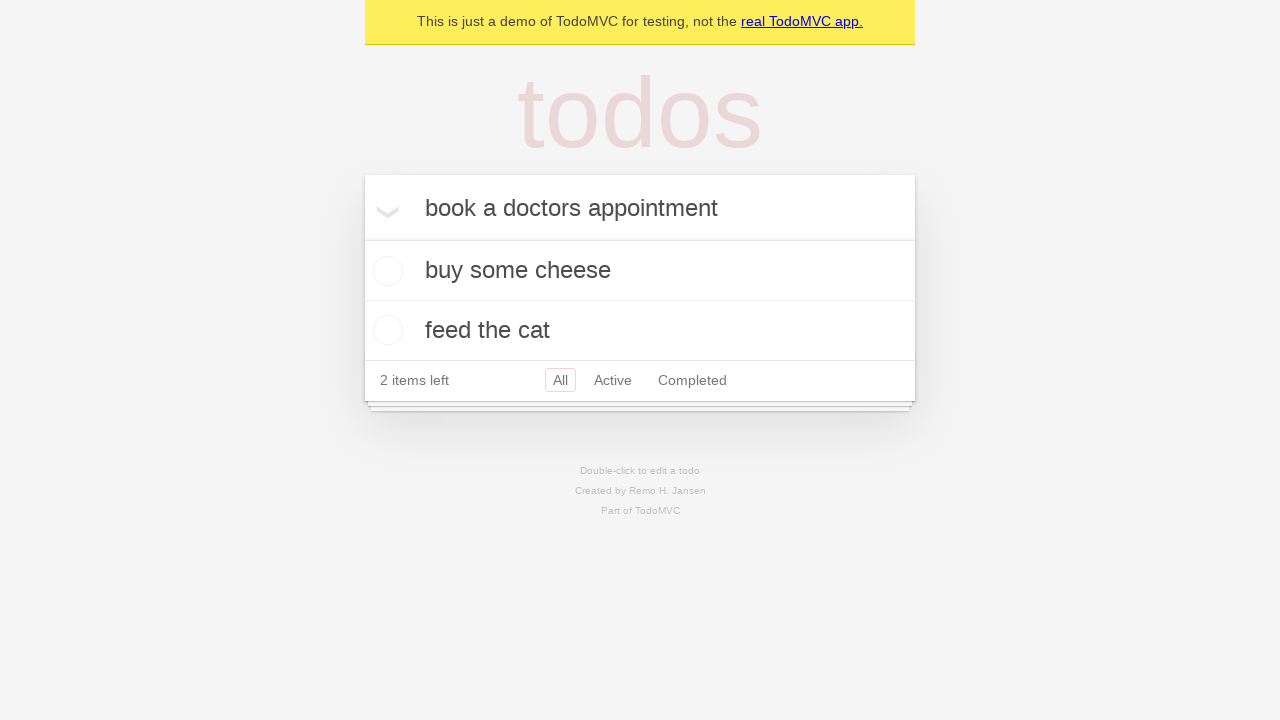

Pressed Enter to add todo 'book a doctors appointment' on internal:attr=[placeholder="What needs to be done?"i]
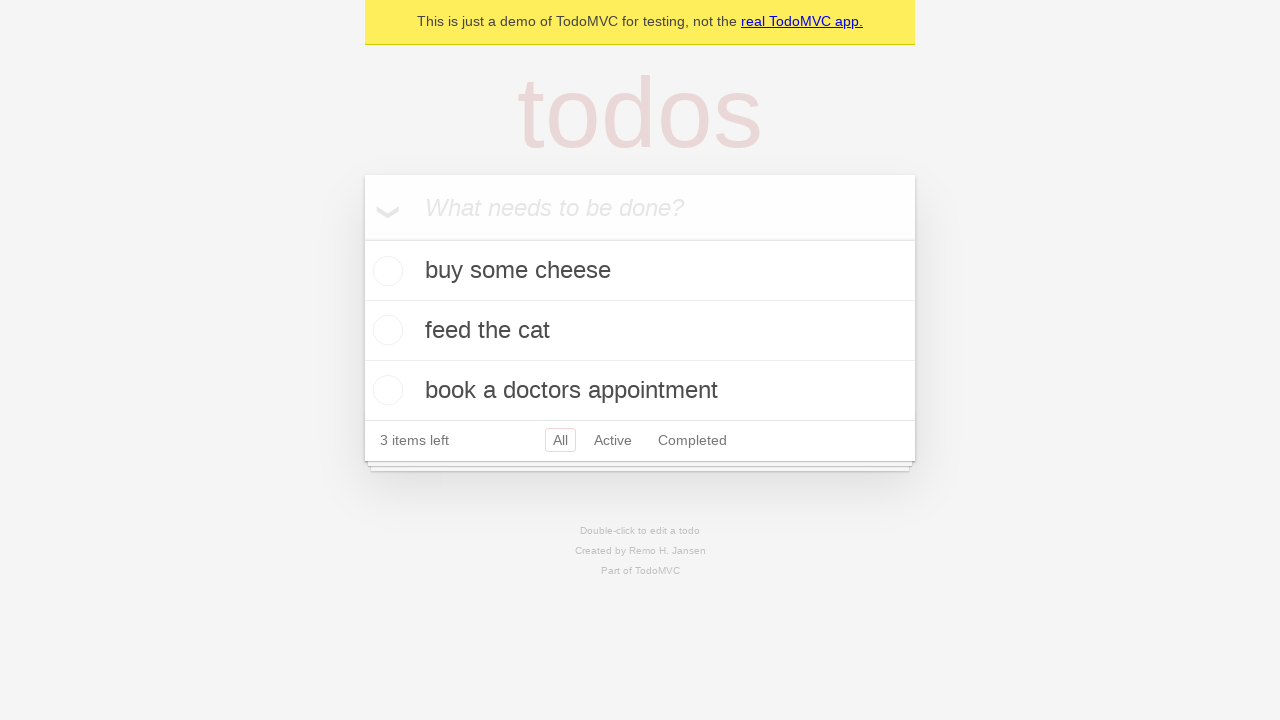

Checked the first todo item as completed at (385, 271) on .todo-list li .toggle >> nth=0
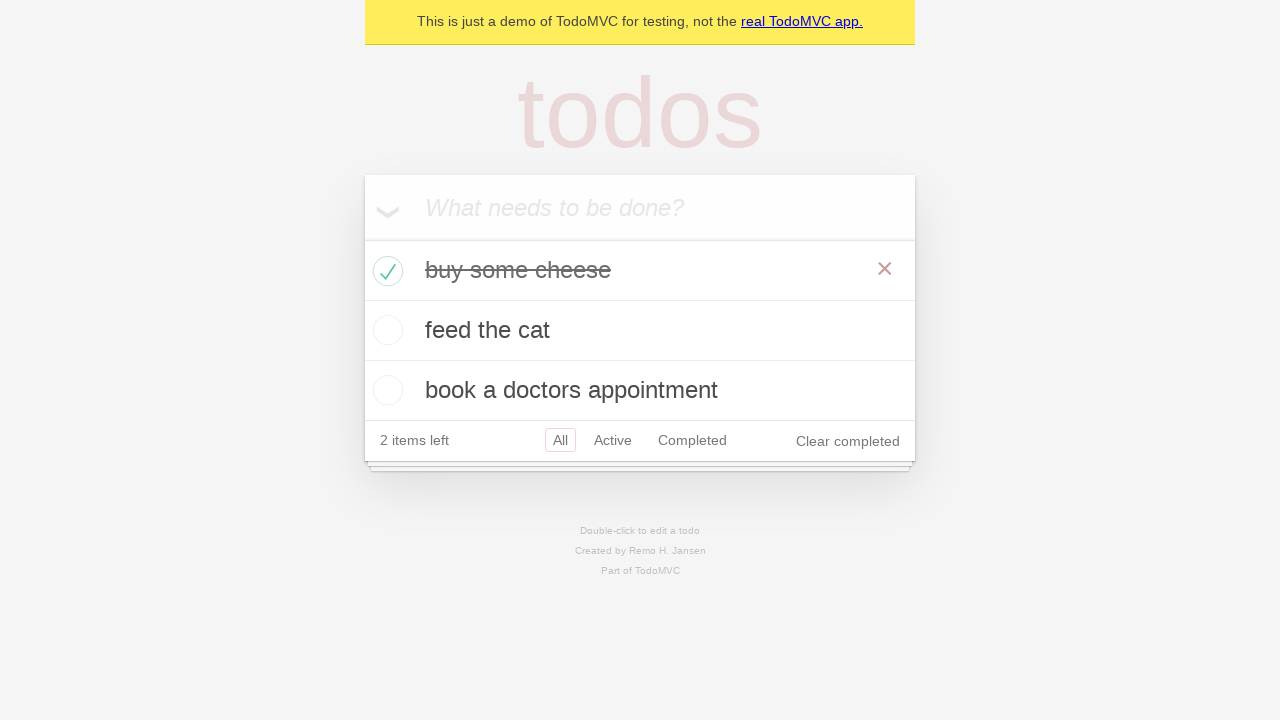

Clear completed button is now visible
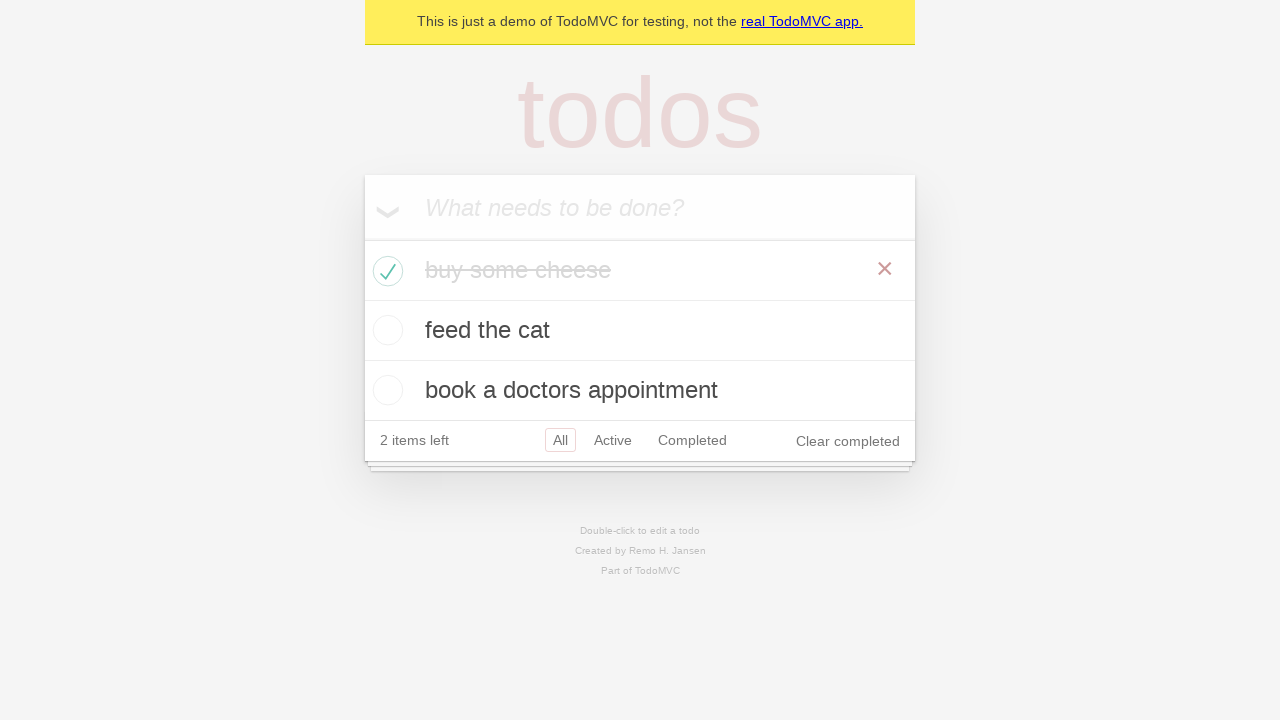

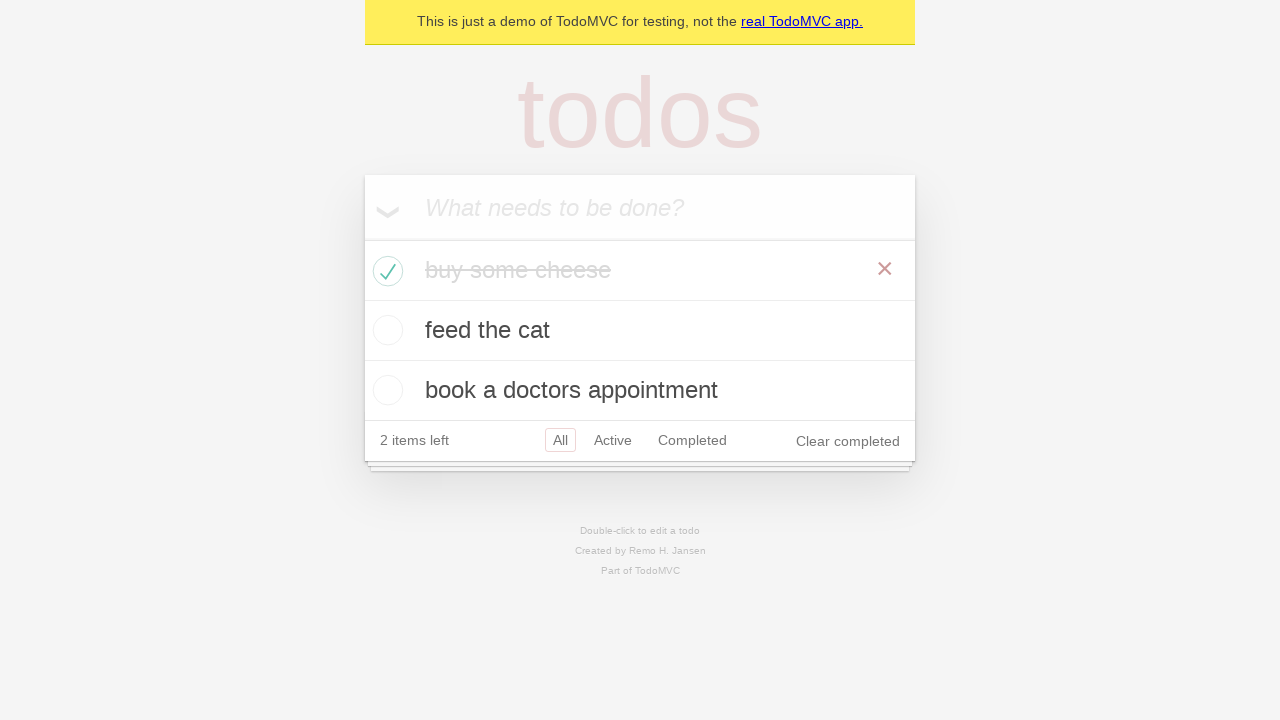